Navigates to nowsecure.nl which is a bot detection test page that uses Cloudflare's 5-second shield protection

Starting URL: https://nowsecure.nl

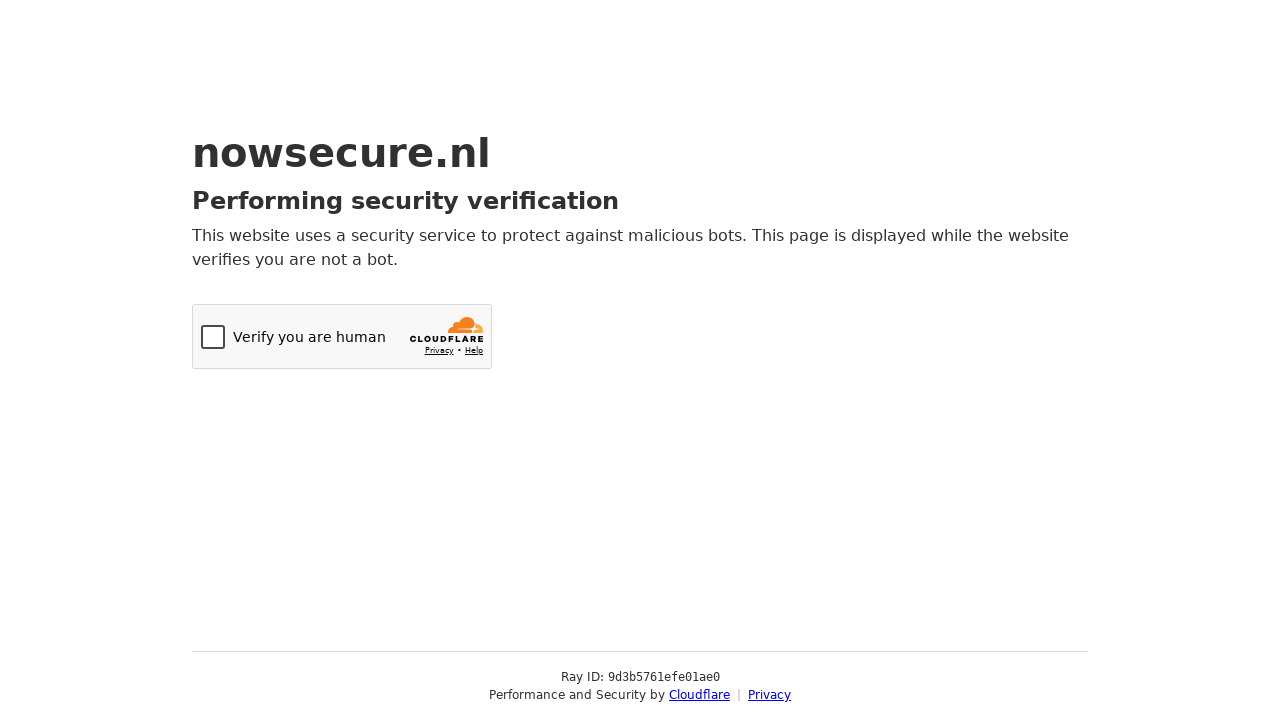

Navigated to nowsecure.nl bot detection test page
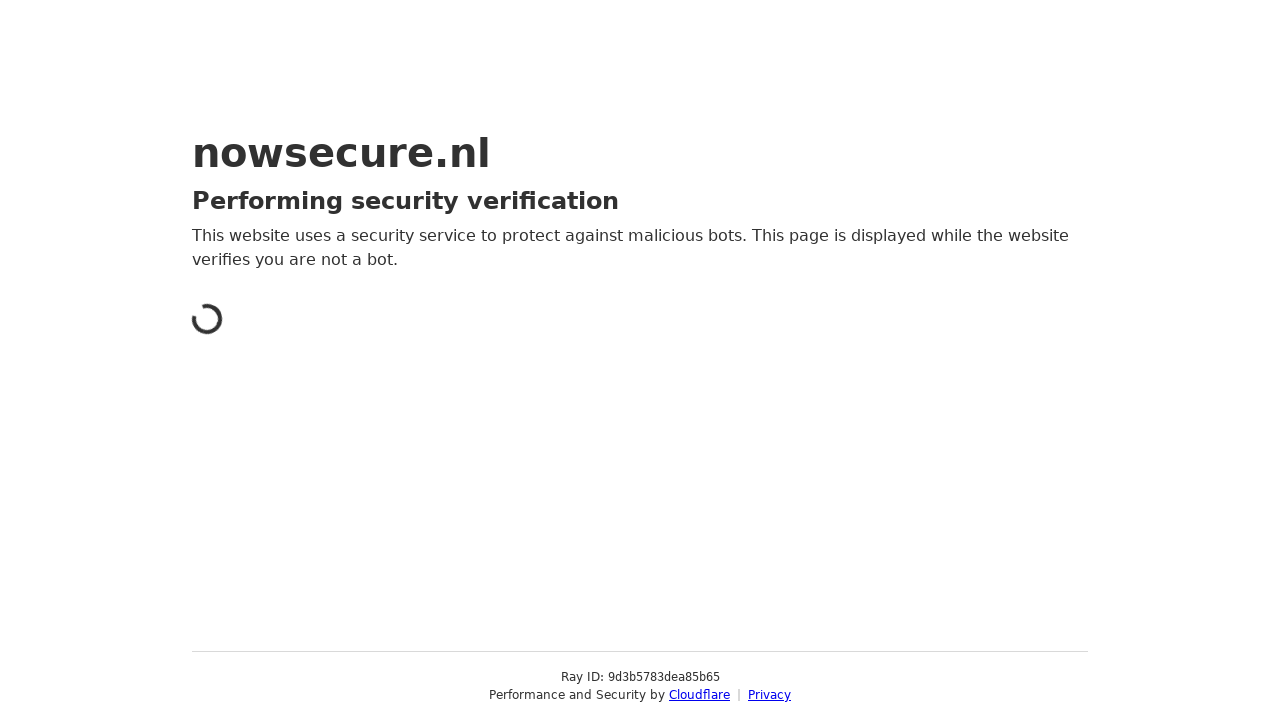

Cloudflare 5-second shield protection passed, page fully loaded
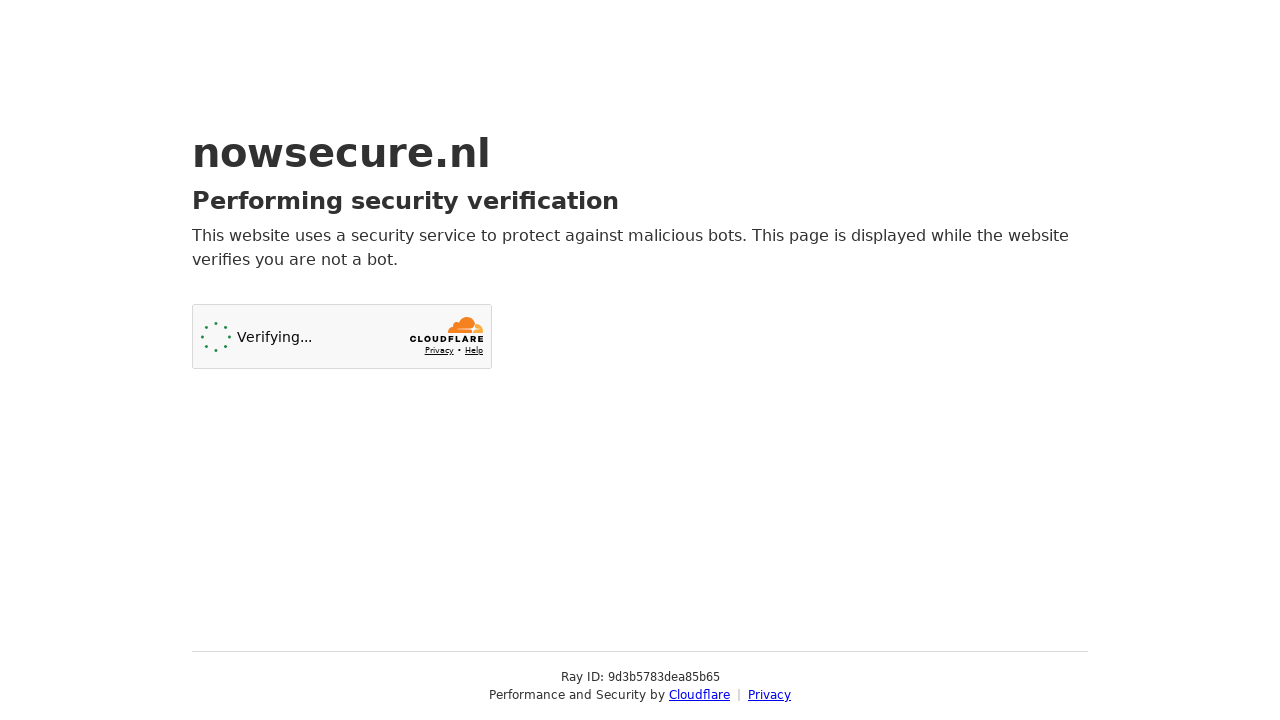

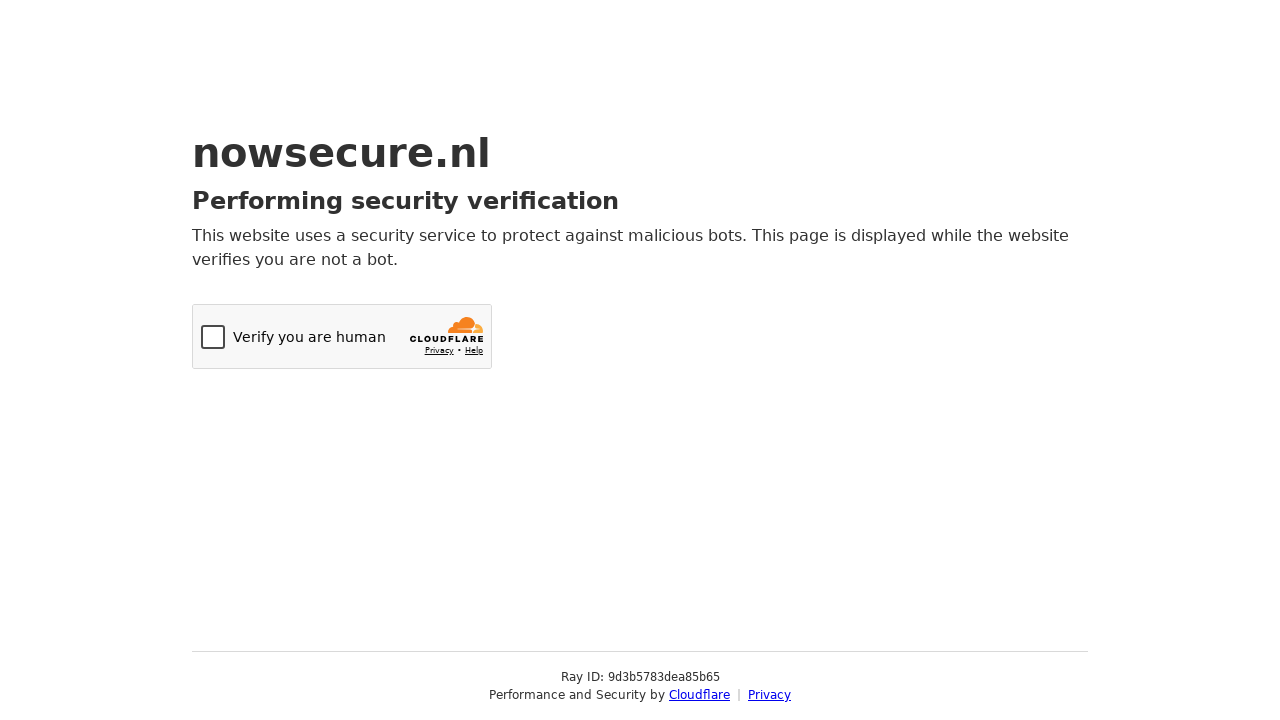